Navigates to Text Box page, enters and submits an email, then clears the email field, submits again, and verifies the email output is hidden.

Starting URL: https://demoqa.com/elements

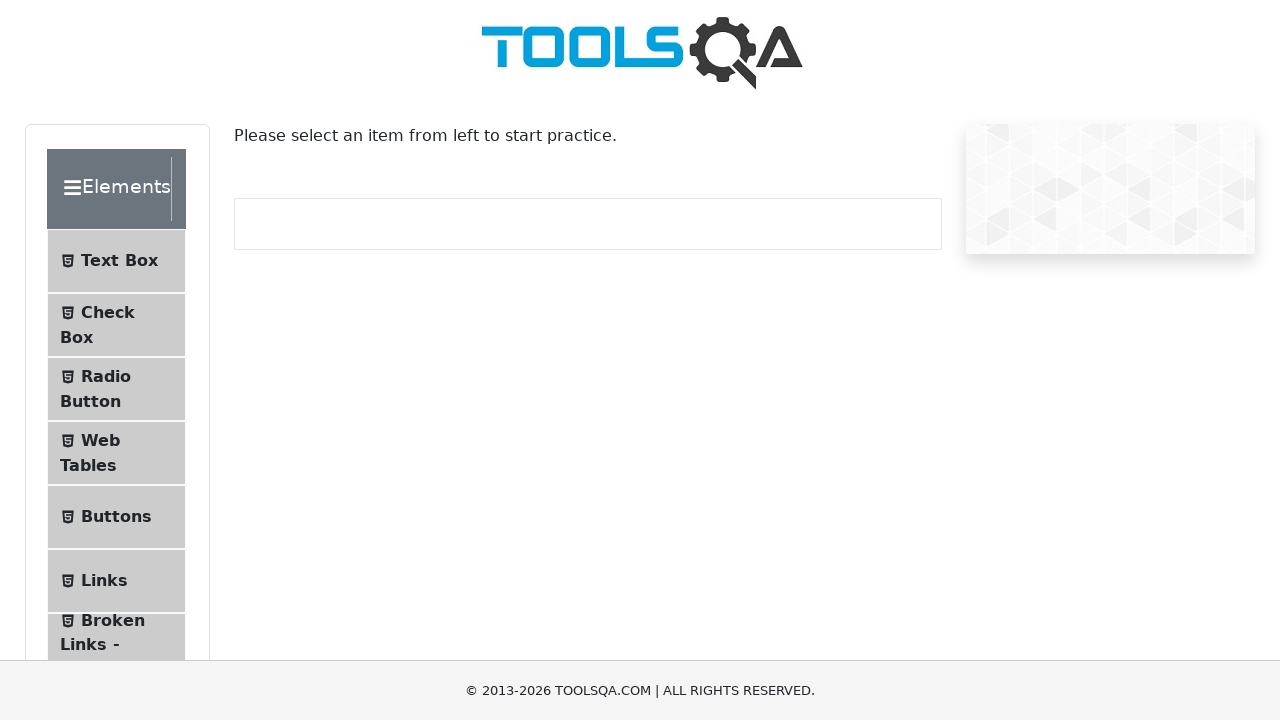

Clicked on Text Box menu item at (119, 261) on internal:text="Text Box"i
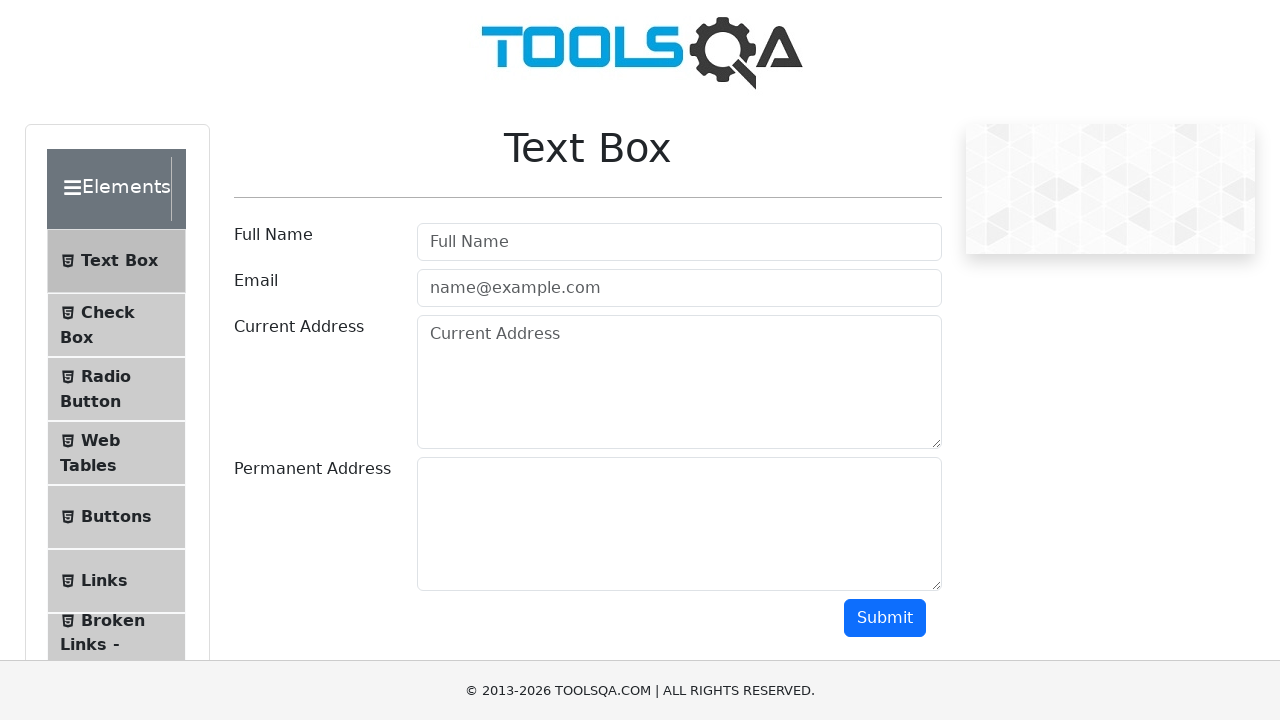

Text Box page loaded successfully
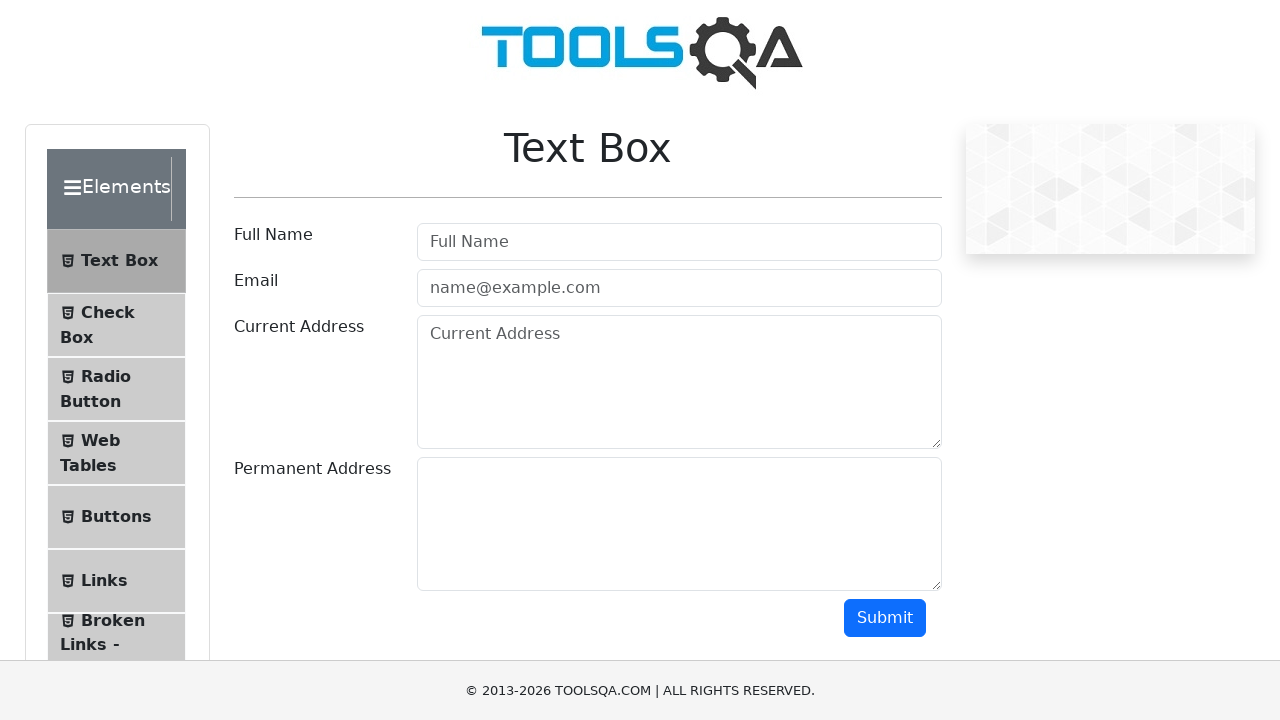

Filled email field with 'test@test.com' on internal:attr=[placeholder="name@example.com"i]
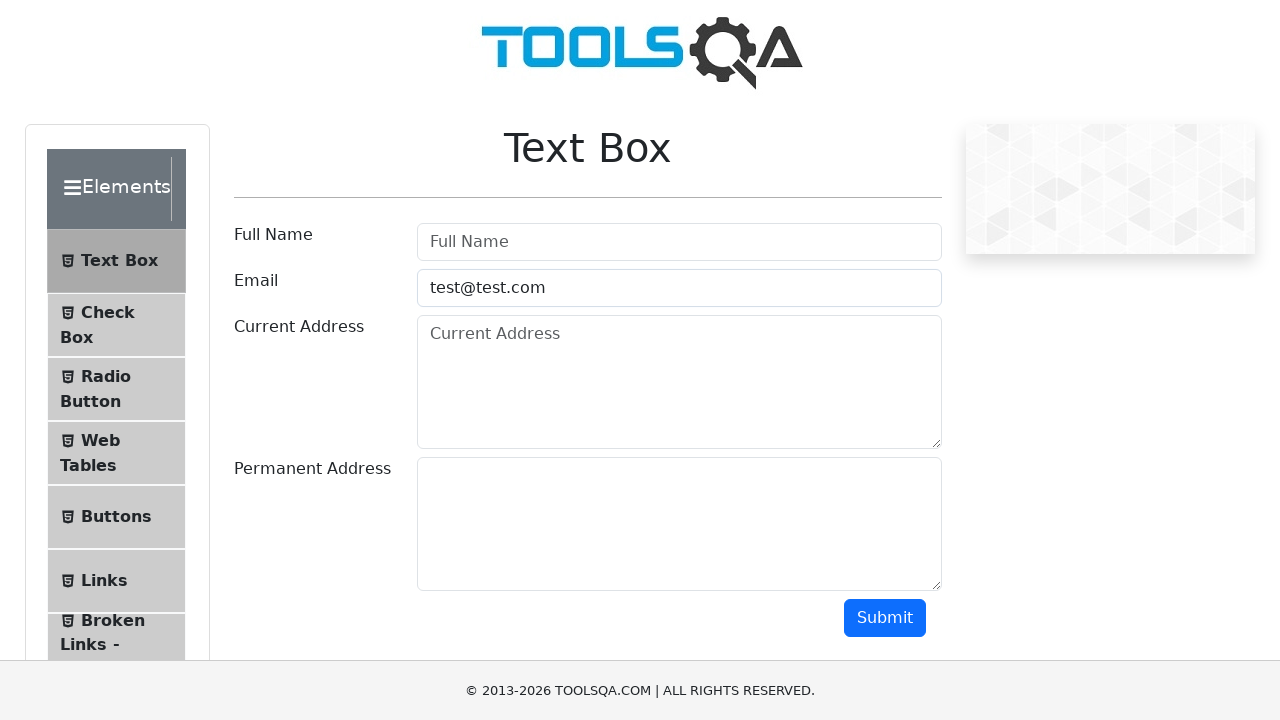

Clicked Submit button to submit email at (885, 618) on internal:role=button[name="Submit"i]
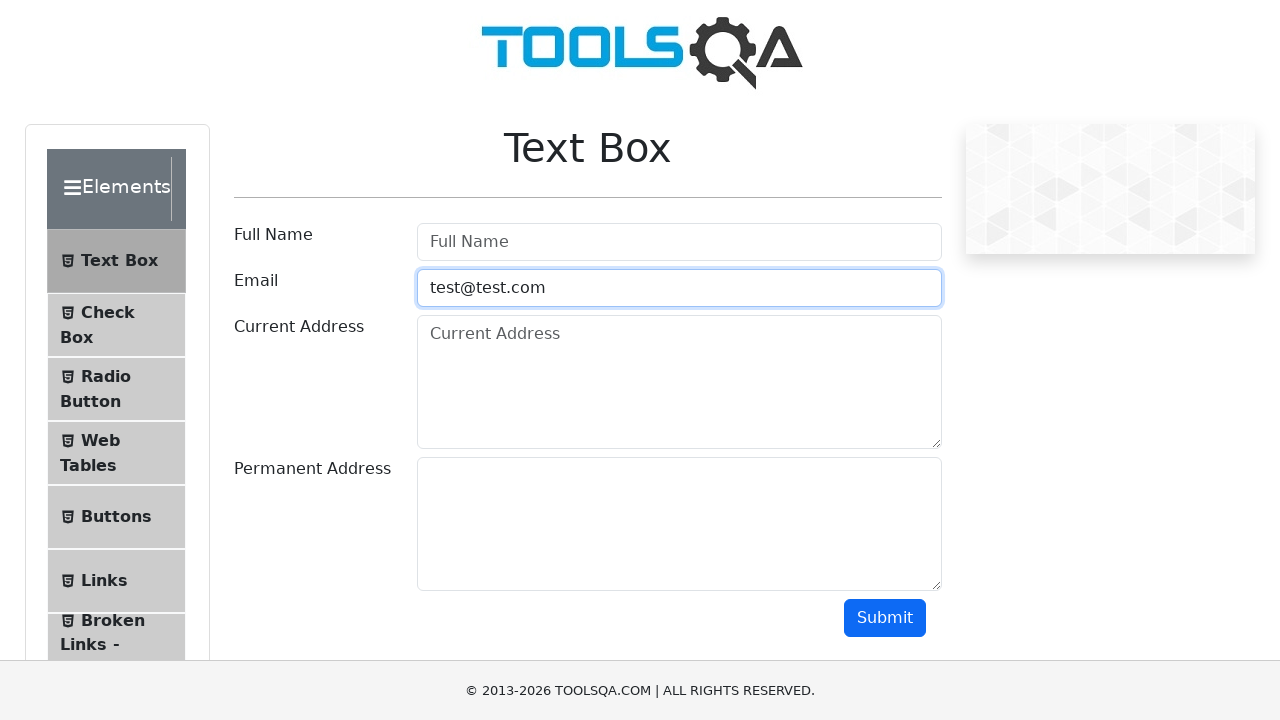

Verified email output 'Email:test@test.com' is visible
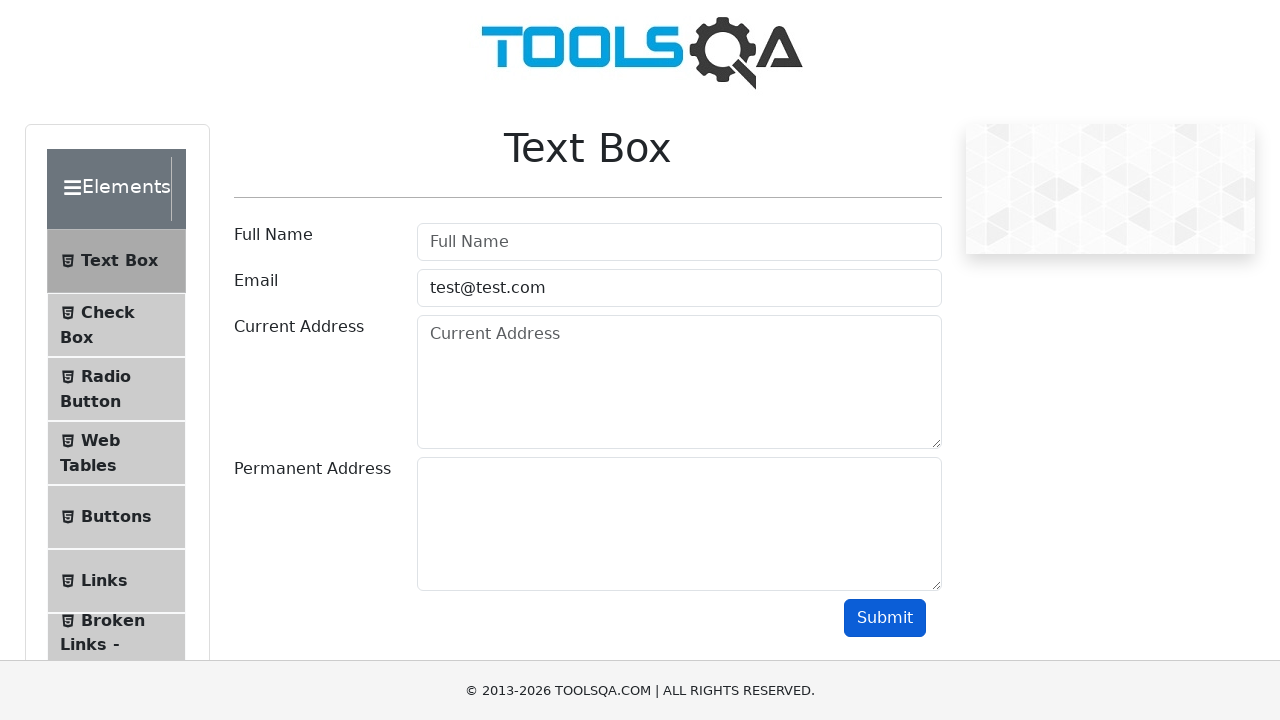

Cleared the email field on internal:attr=[placeholder="name@example.com"i]
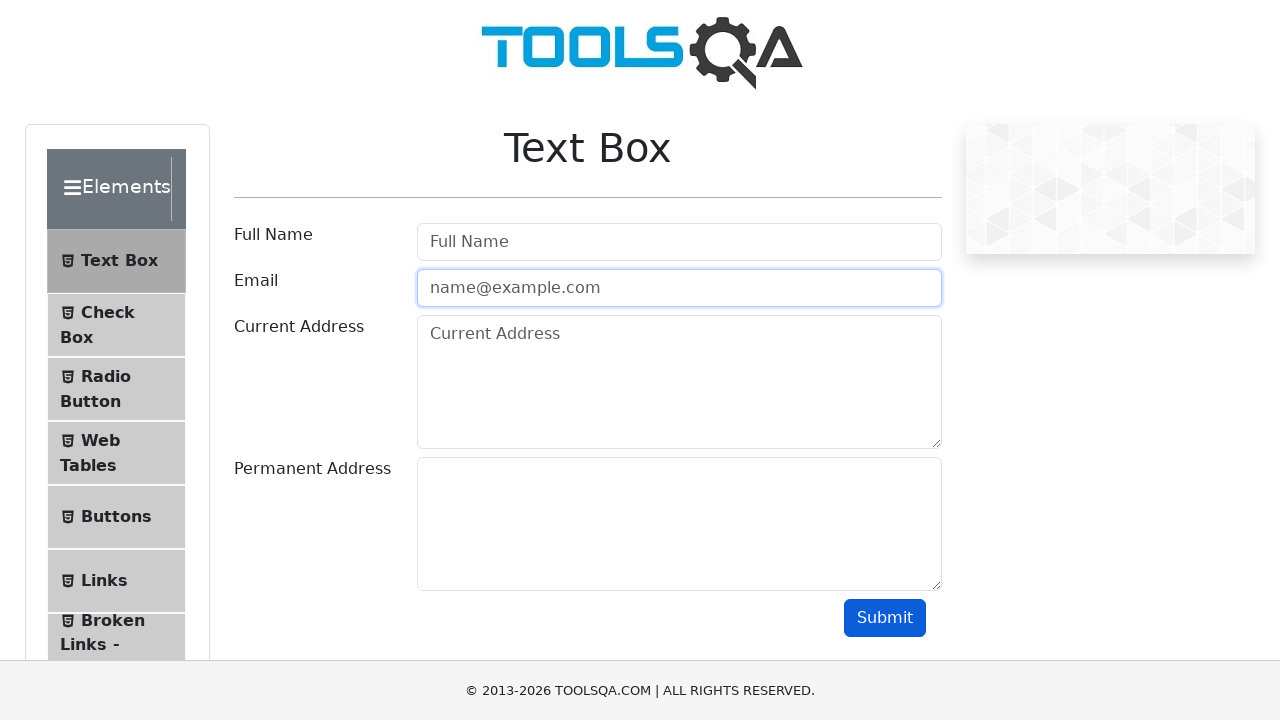

Clicked Submit button to submit empty email at (885, 618) on internal:role=button[name="Submit"i]
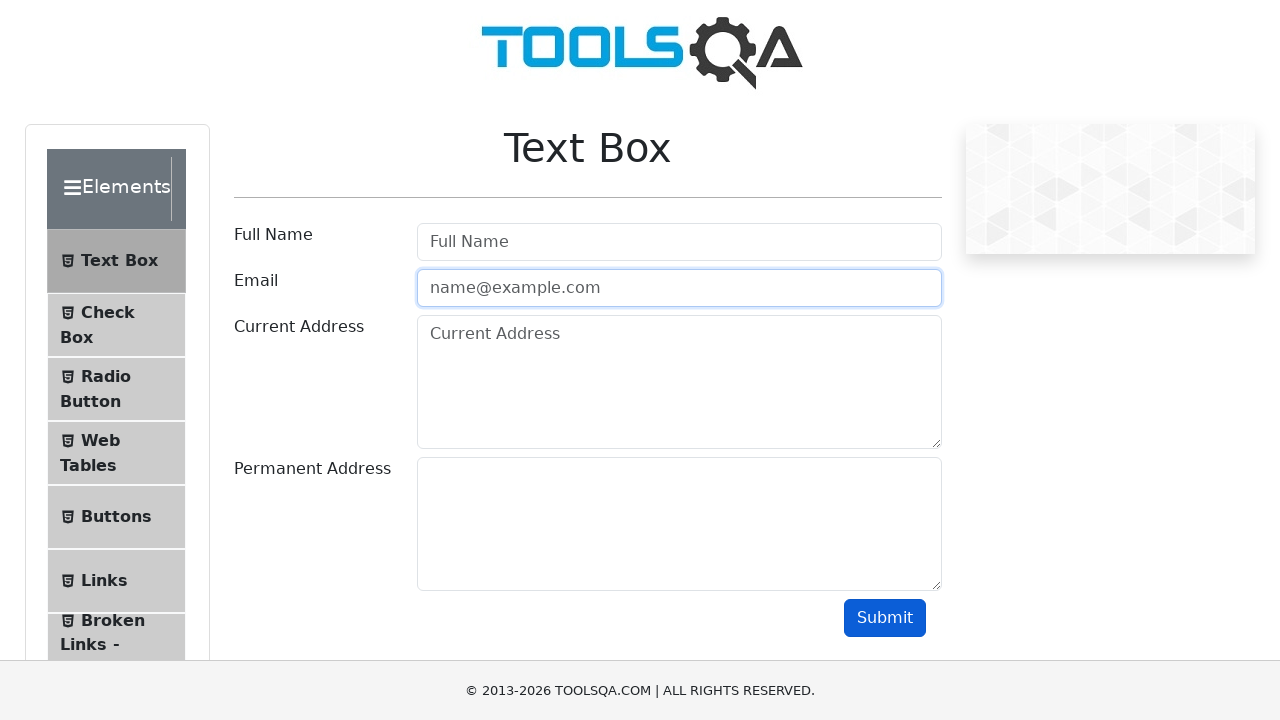

Verified email output is hidden after clearing and resubmitting
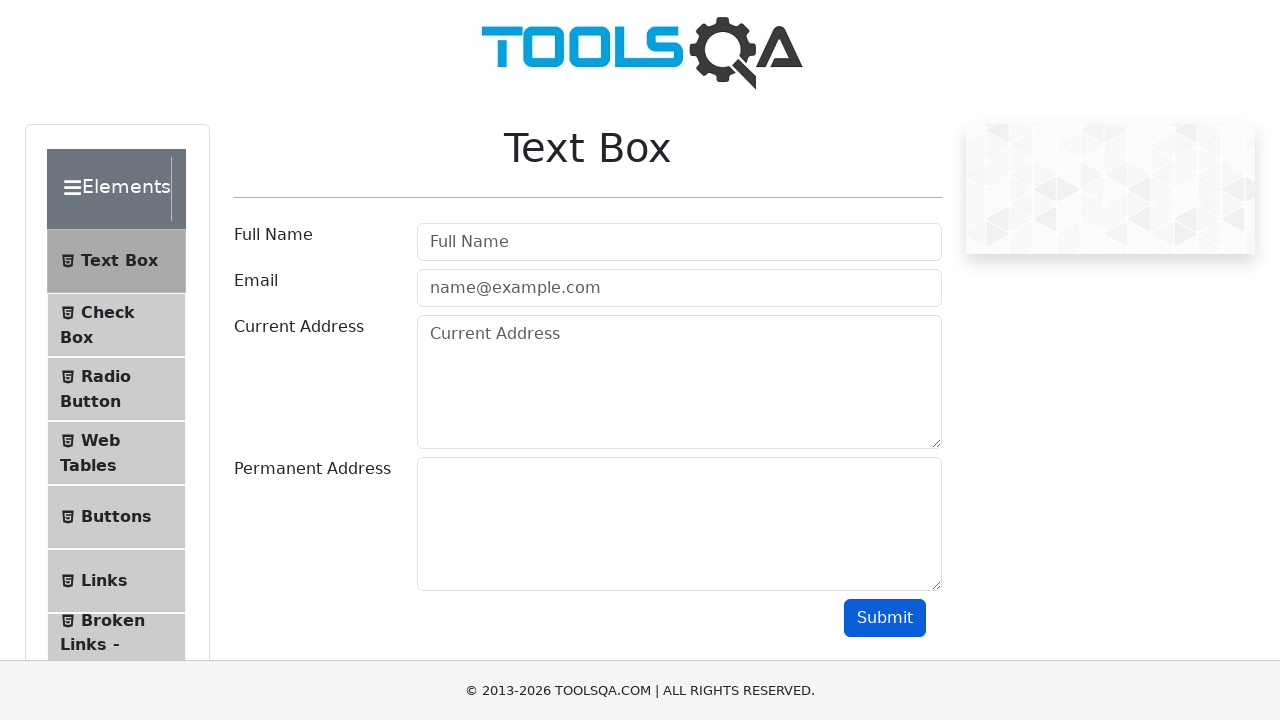

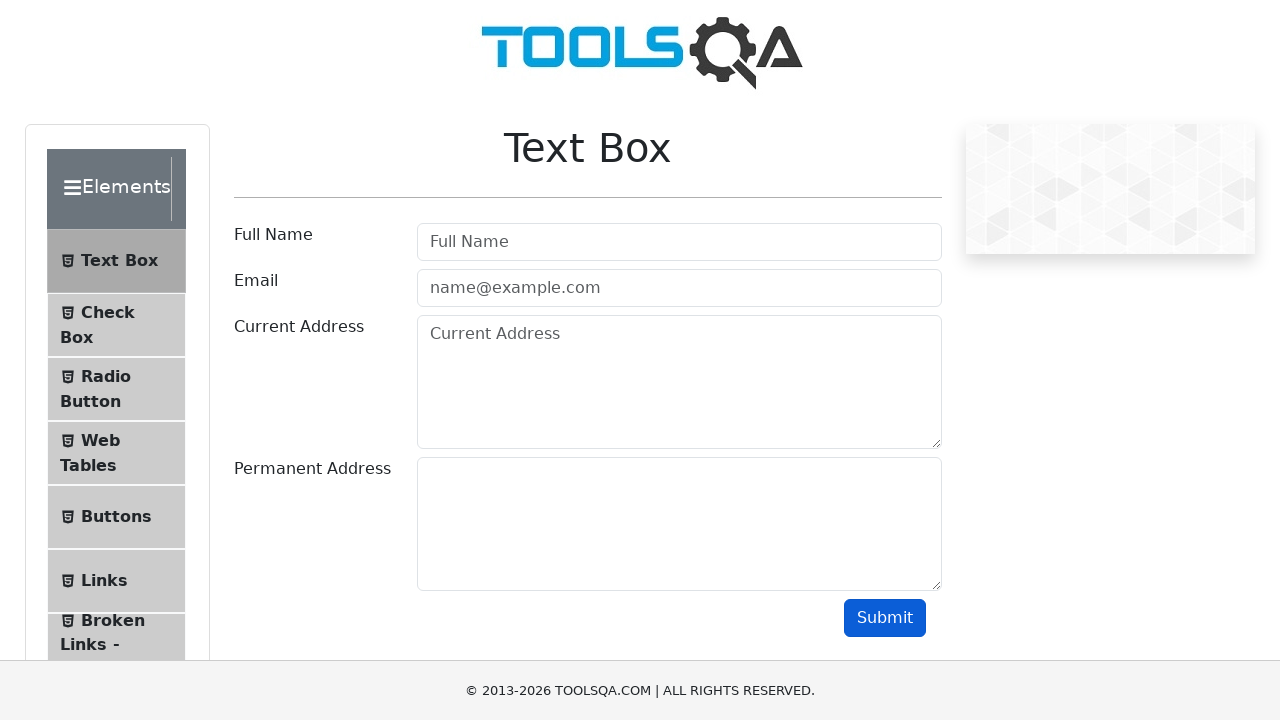